Tests Python.org website by navigating to the About page and performing a search for "dictionaries" using the search bar

Starting URL: https://www.python.org

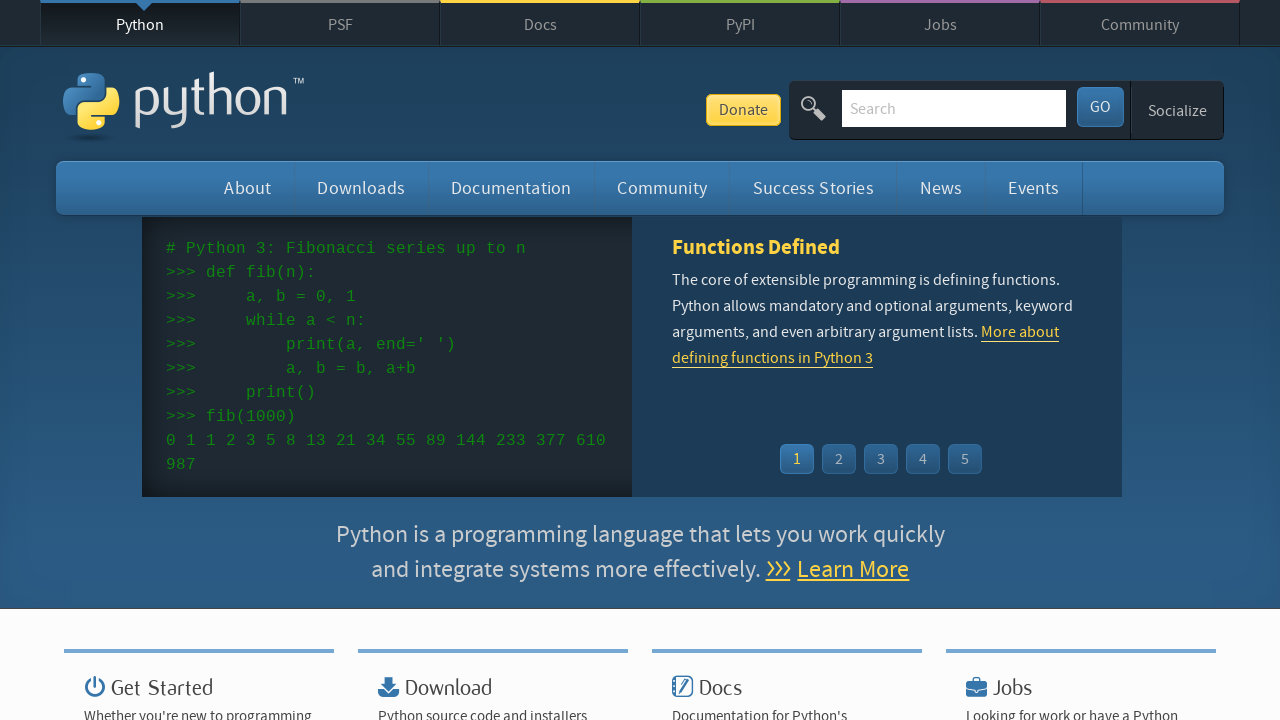

Clicked on the About link in the navigation at (248, 188) on a:has-text('About')
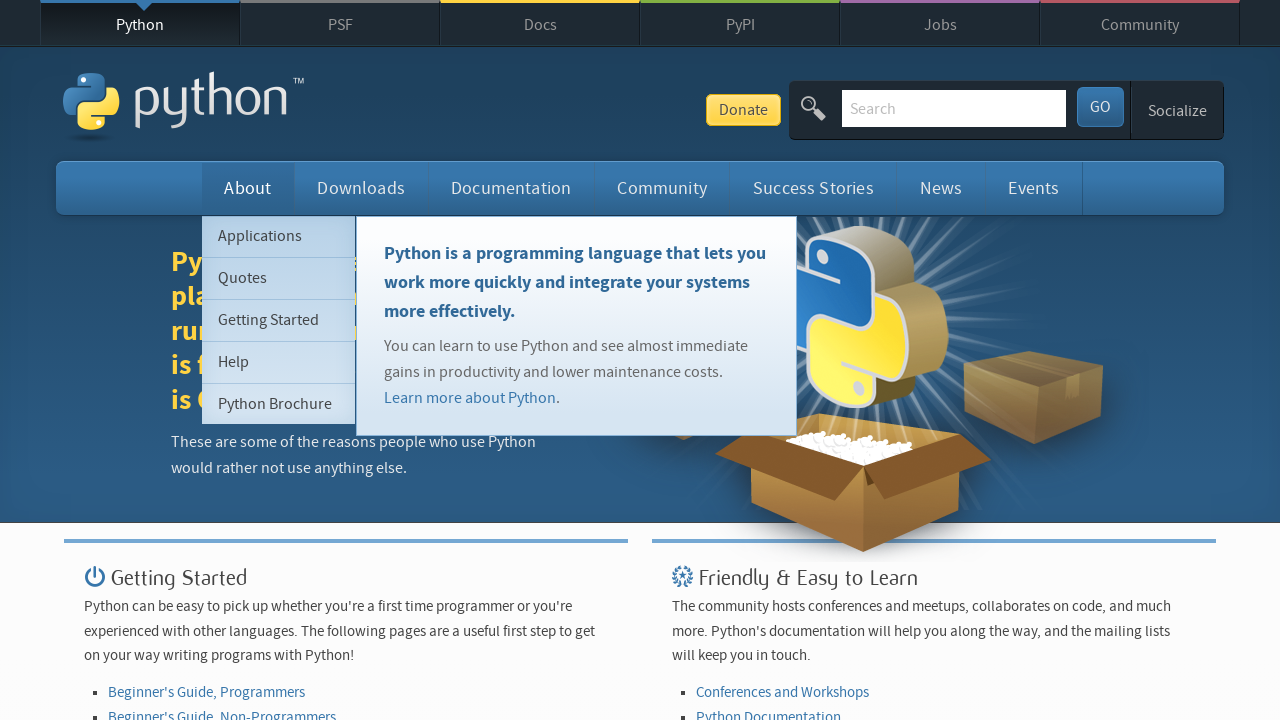

About page loaded and network idle
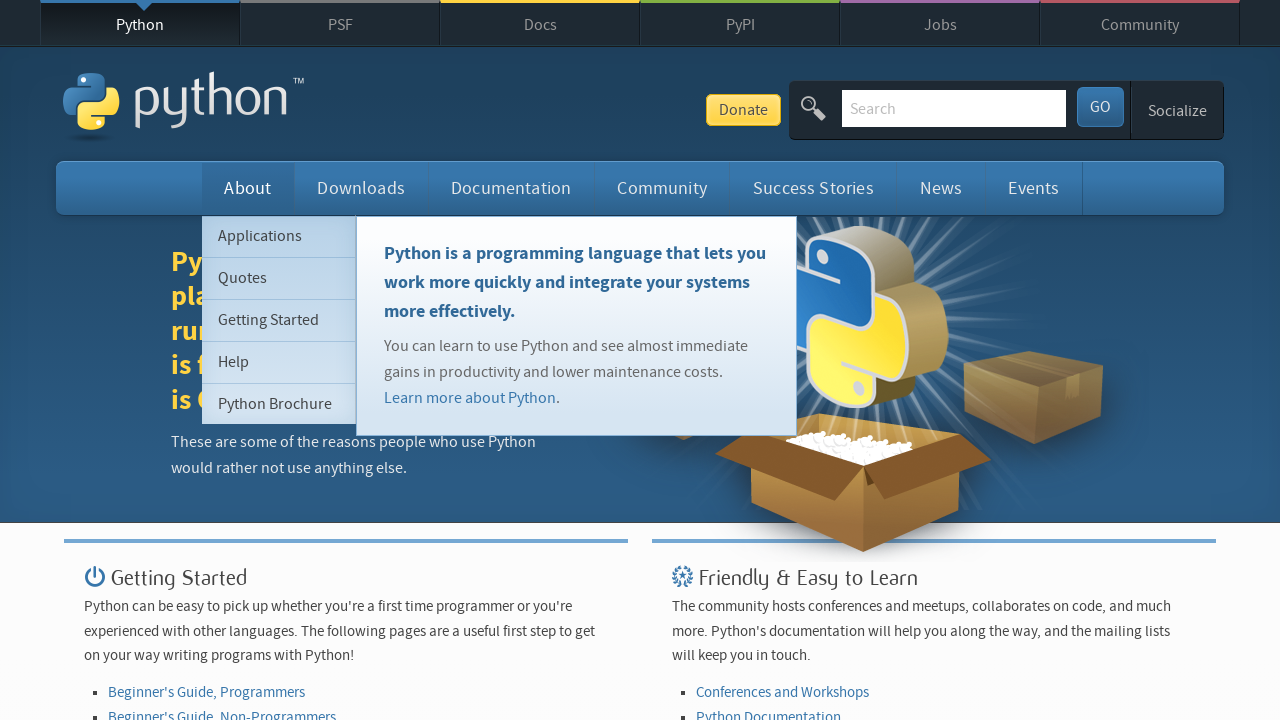

Filled search bar with 'dictionaries' on #id-search-field
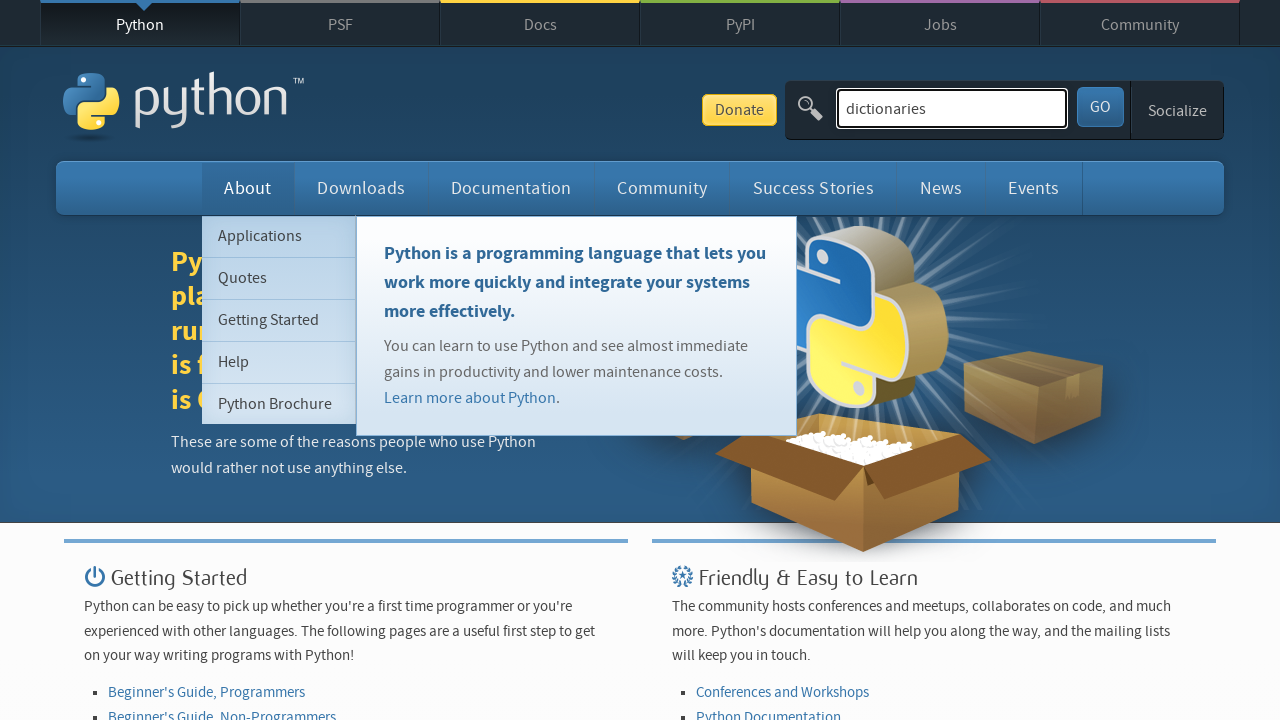

Pressed Enter to submit the search for 'dictionaries' on #id-search-field
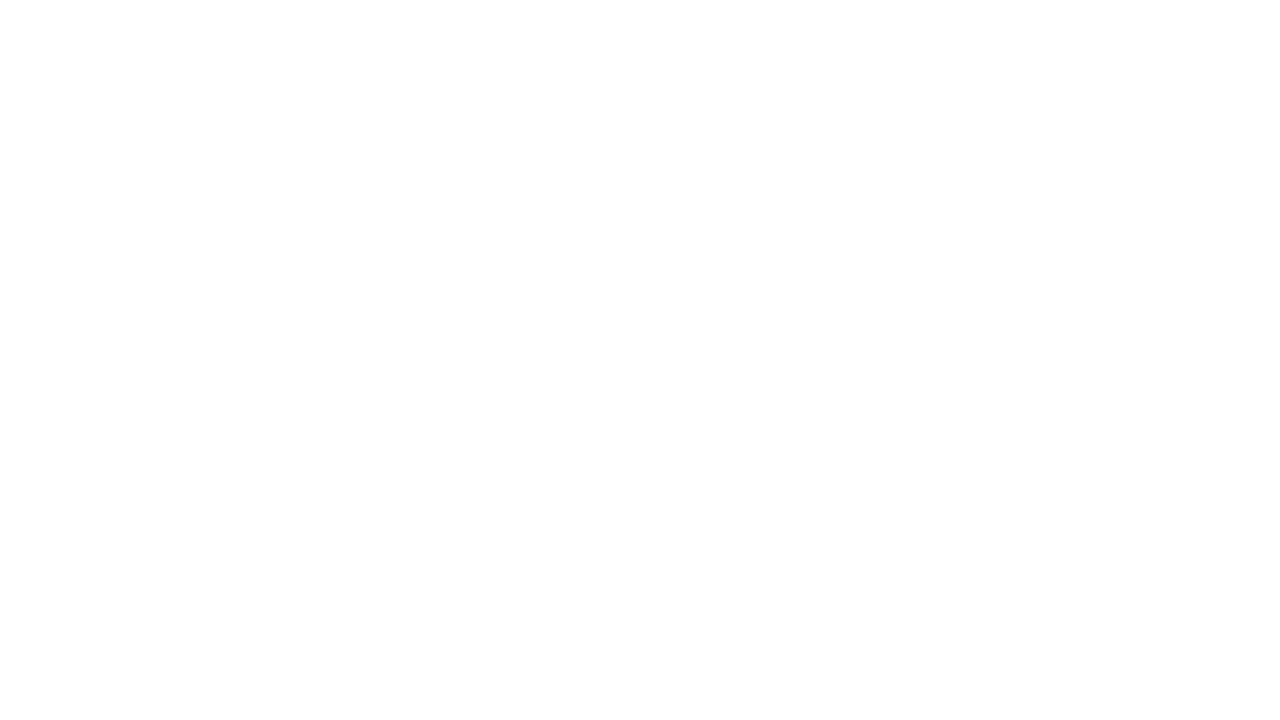

Search results loaded and network idle
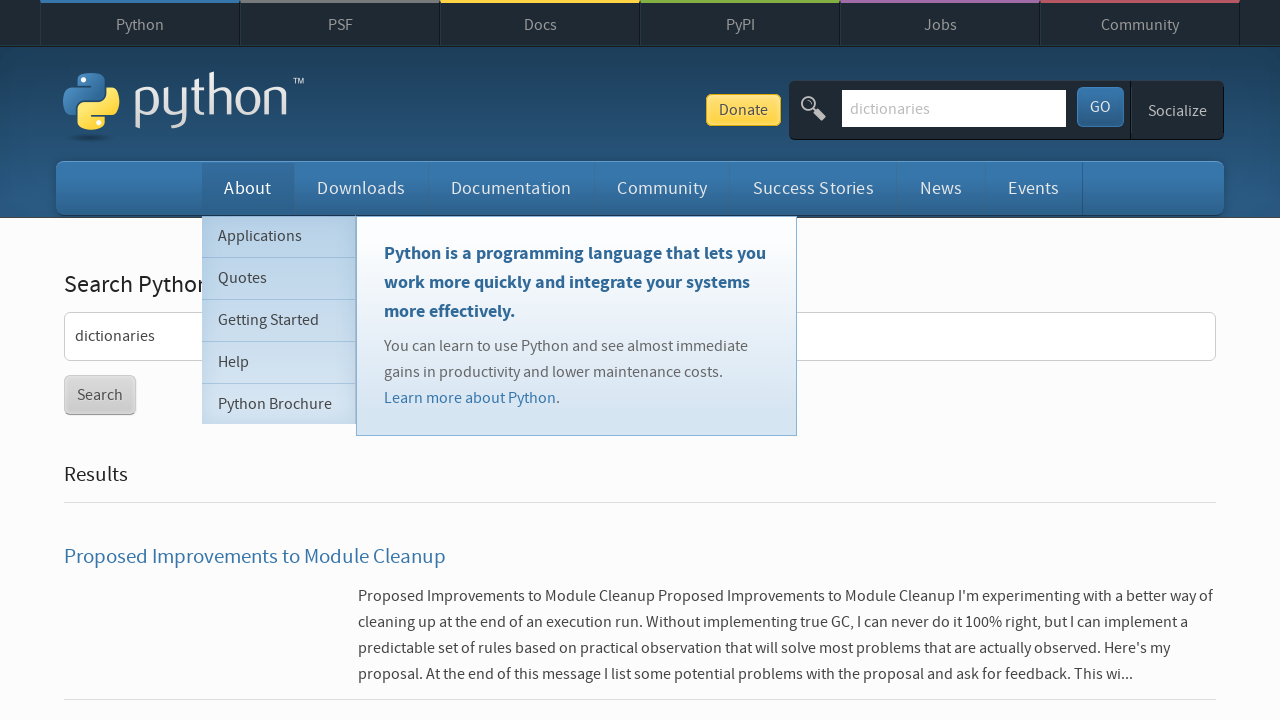

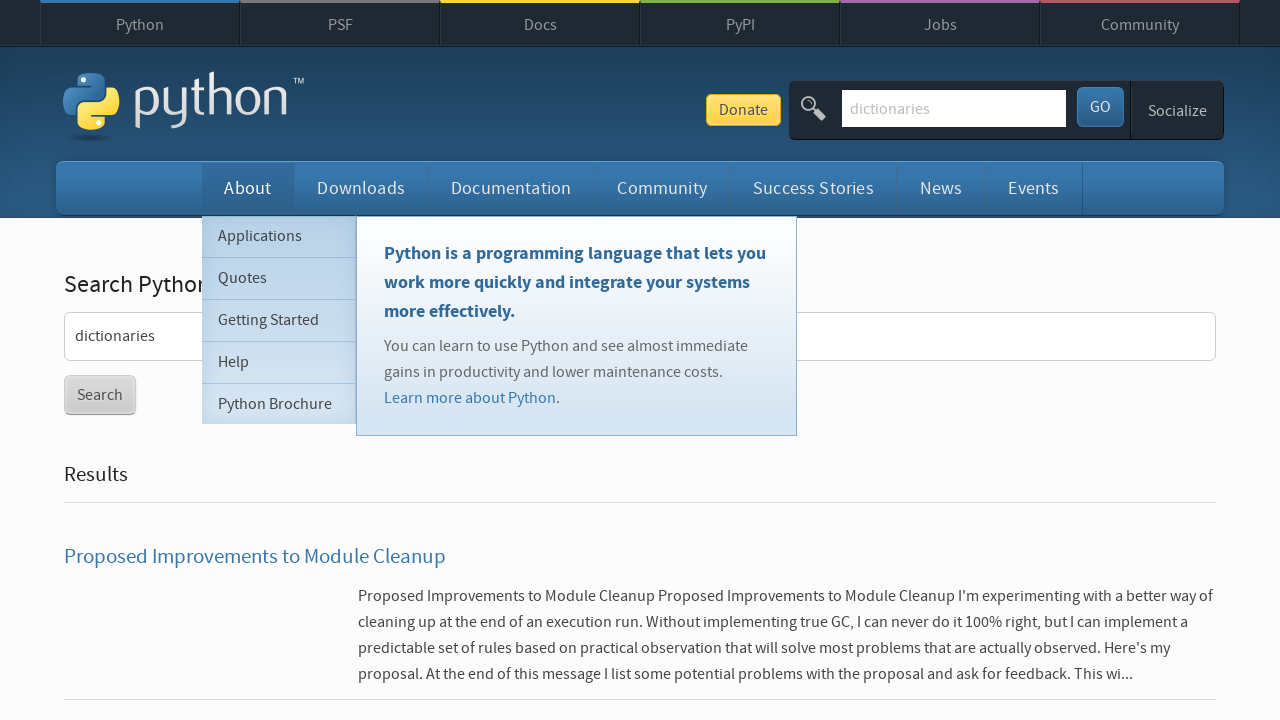